Tests the search functionality on a grocery shopping practice site by typing a search query, waiting for products to load, and verifying the correct number of products are displayed

Starting URL: https://rahulshettyacademy.com/seleniumPractise/#/

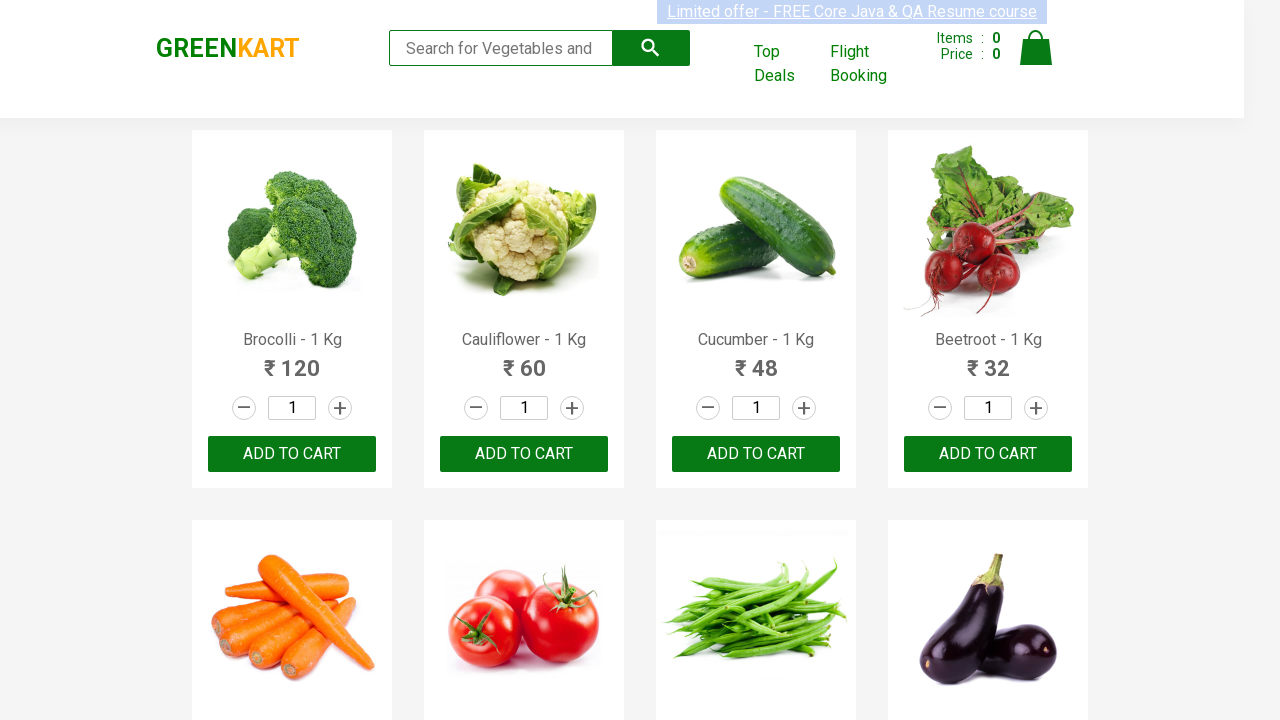

Filled search field with 'ca' to search for products on .search-keyword
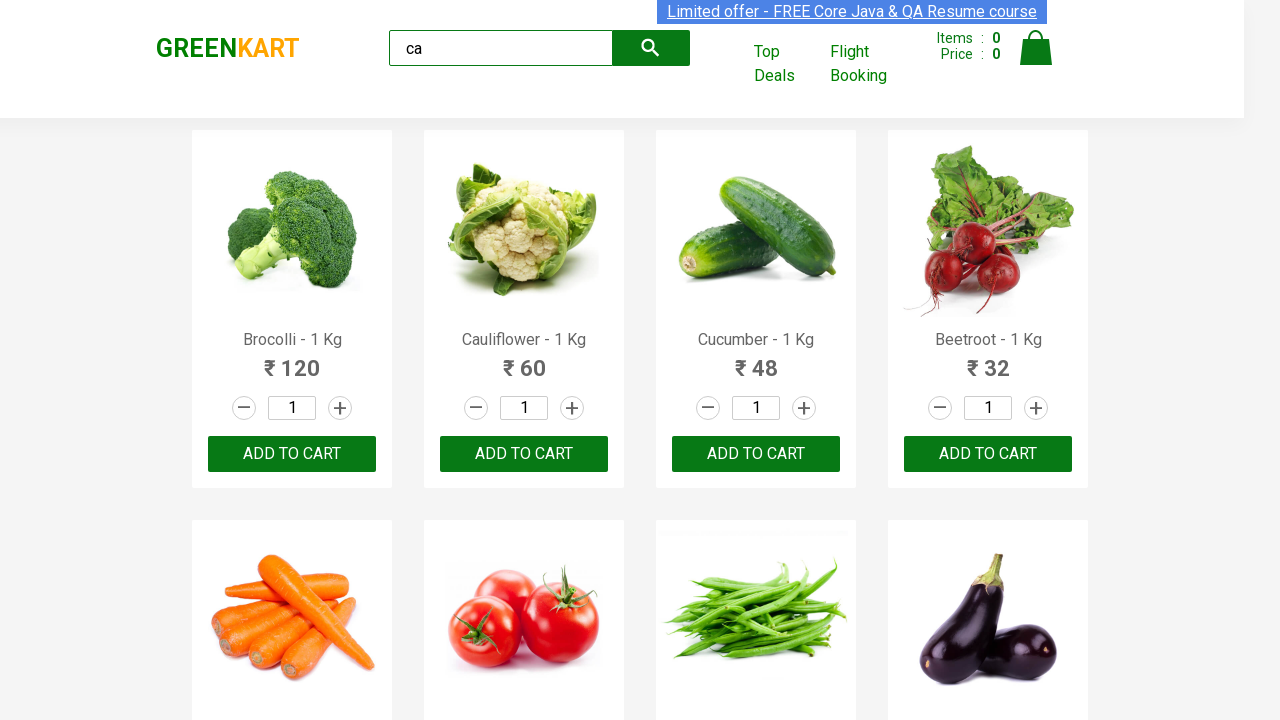

Waited 2000ms for products to load
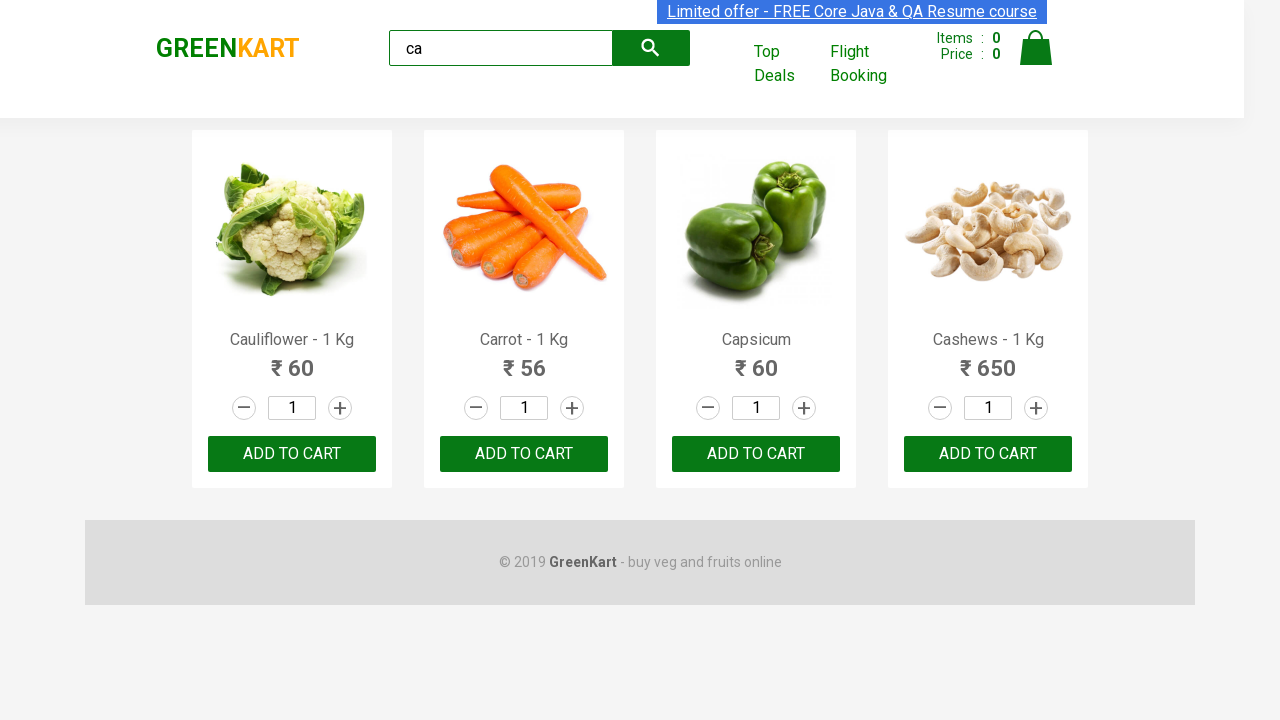

Verified 4 visible products are displayed
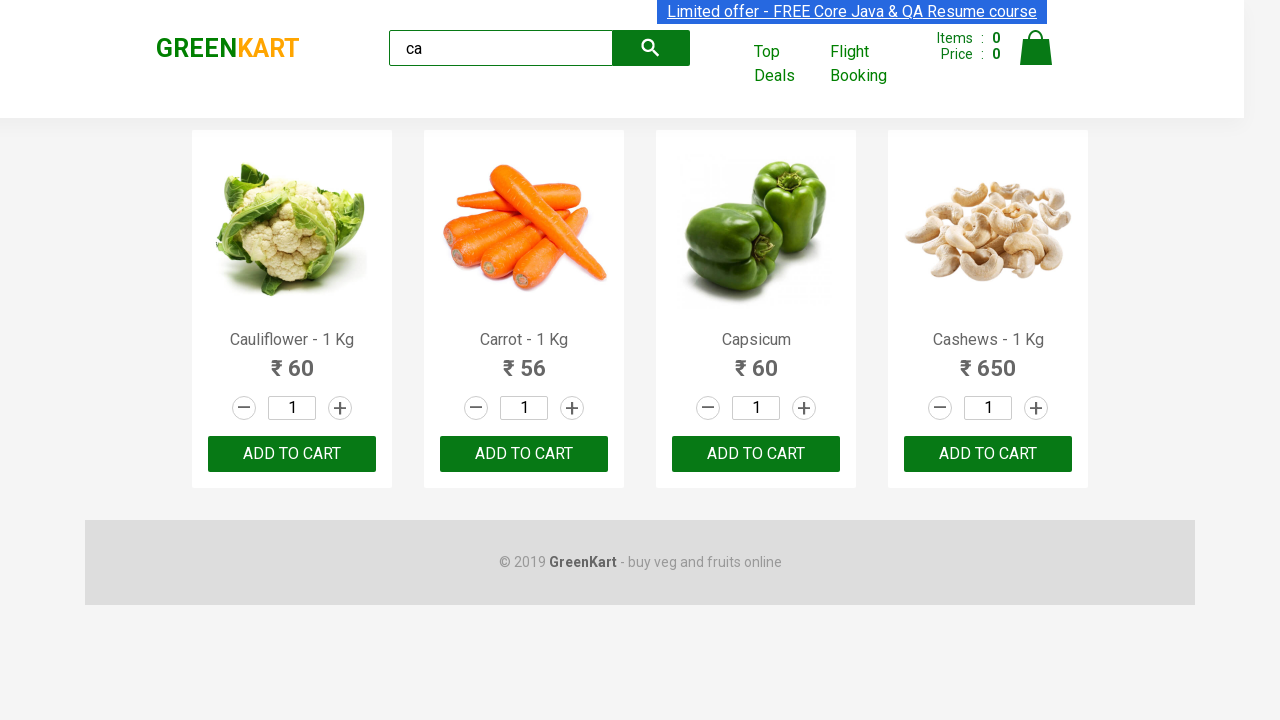

Verified products container has 4 product items
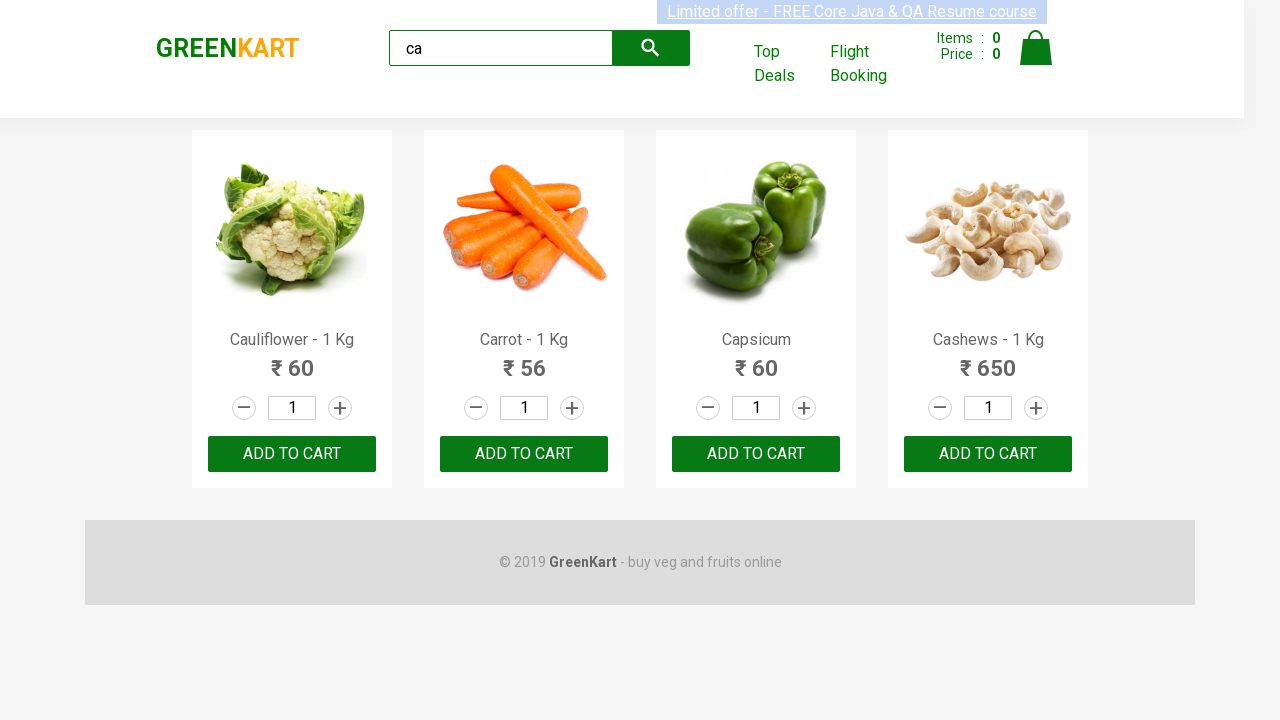

Verified the third product has ADD TO CART button
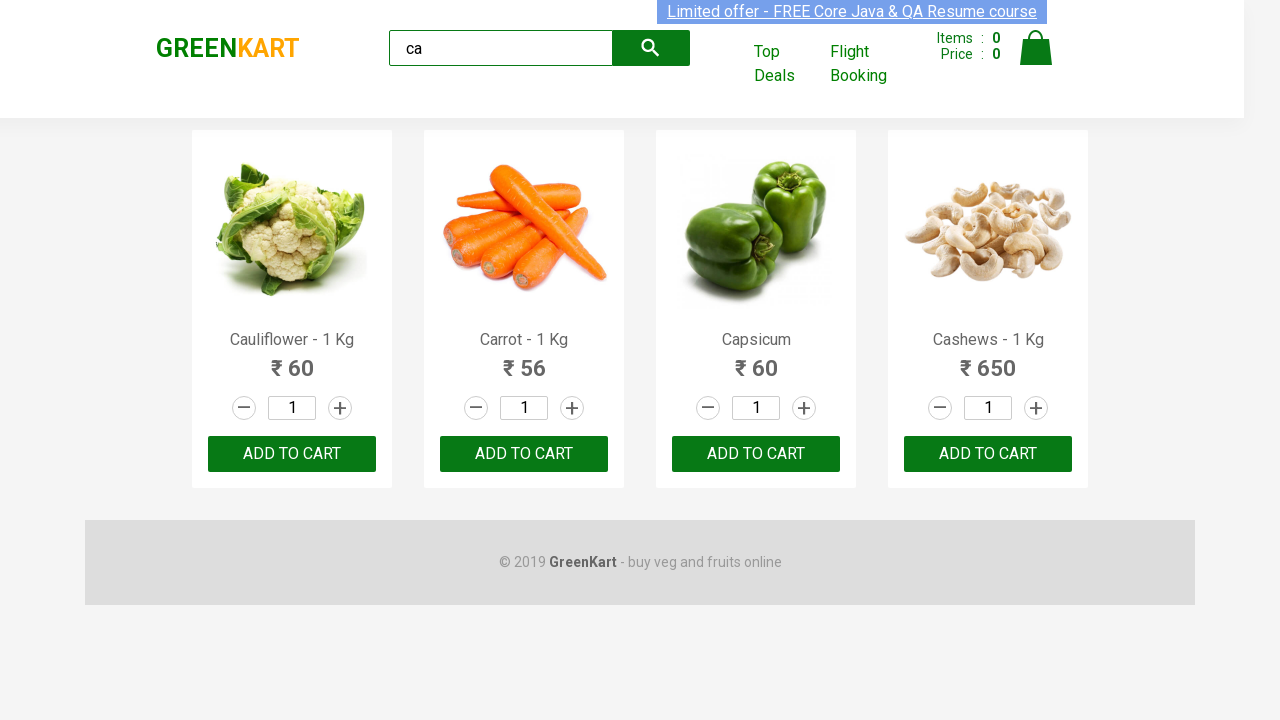

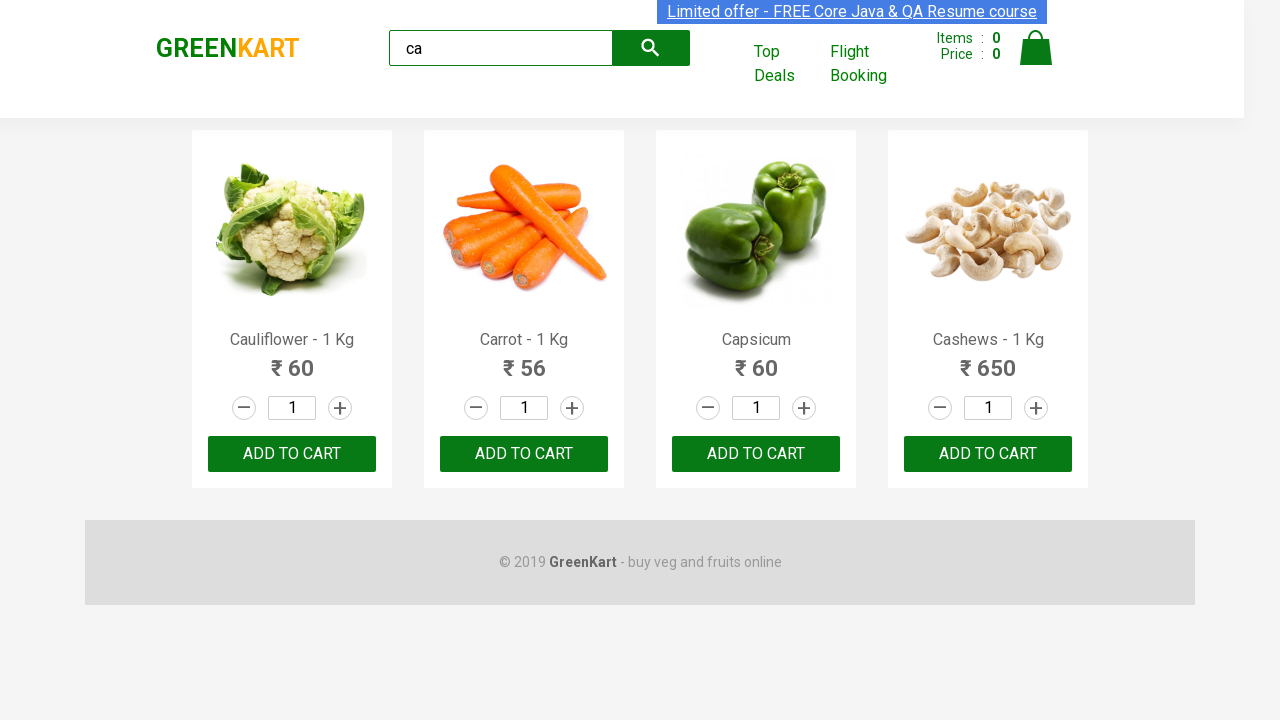